Tests a complete student registration form by filling all fields including name, email, gender, phone, date of birth (with date picker), subjects, hobbies, address, state/city, then submits and verifies the submitted data in a modal confirmation.

Starting URL: https://demoqa.com/automation-practice-form

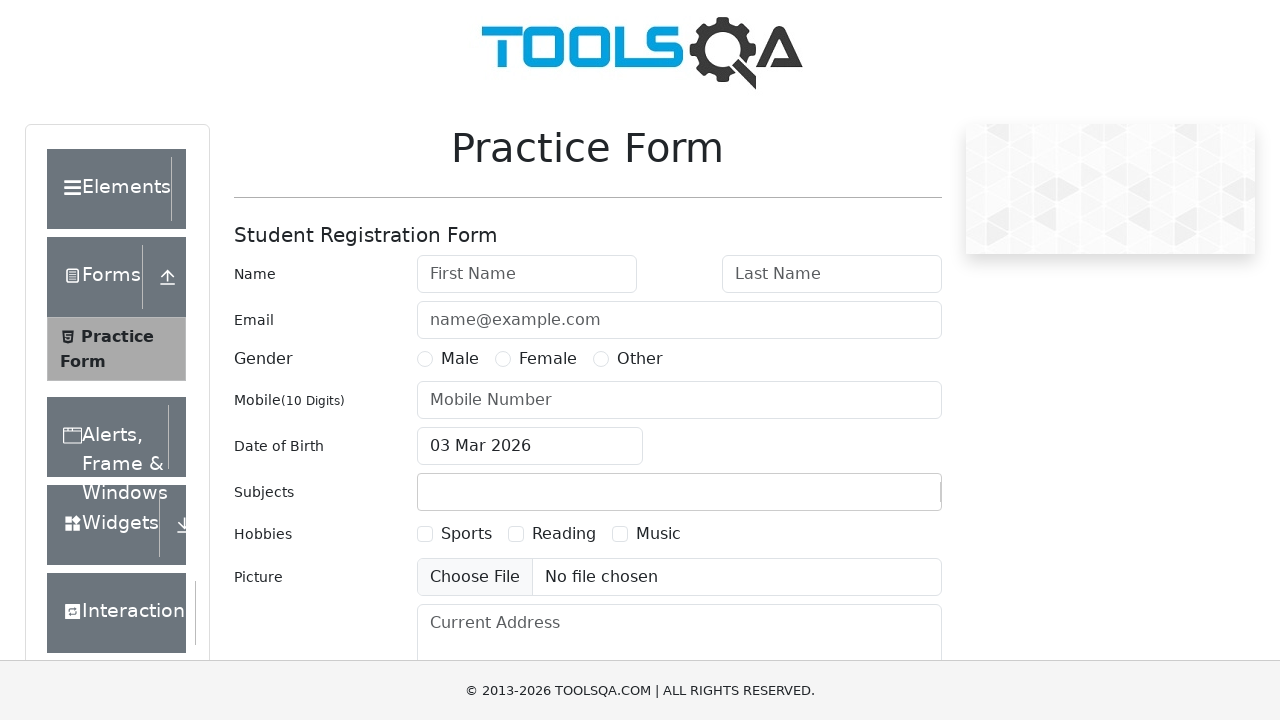

Filled first name field with 'Brian' on #firstName
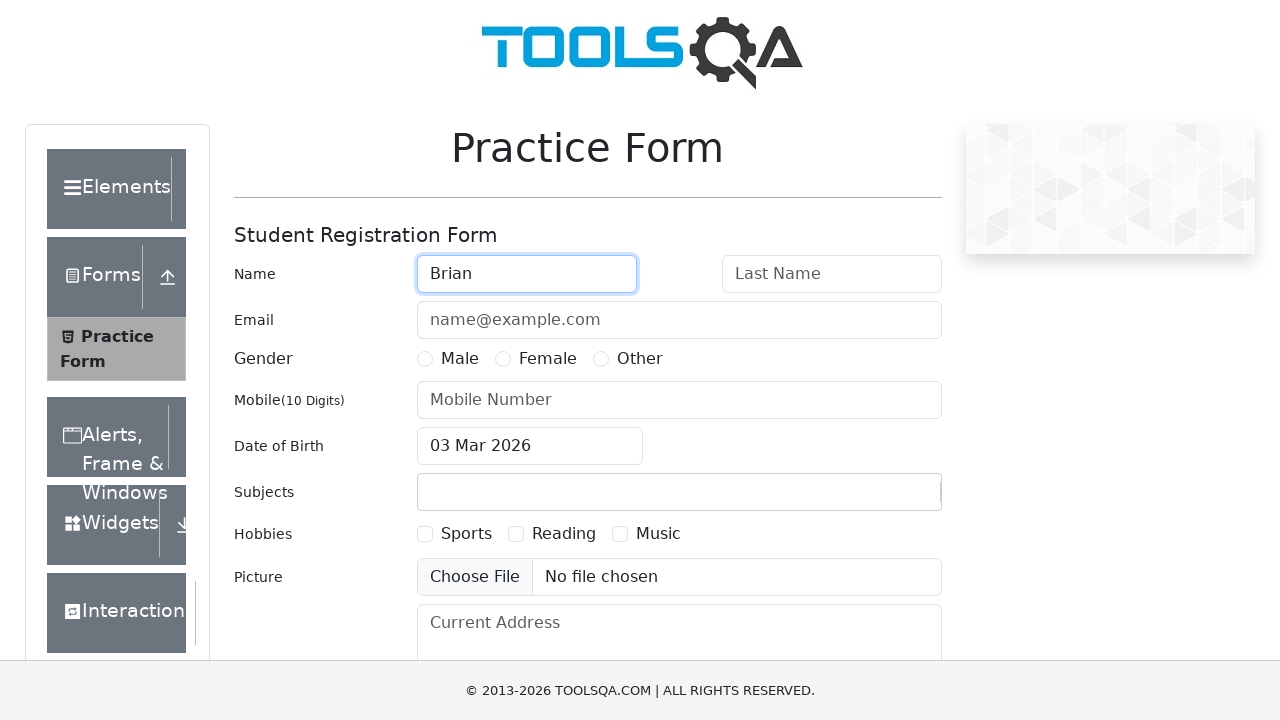

Filled last name field with 'Molko' on #lastName
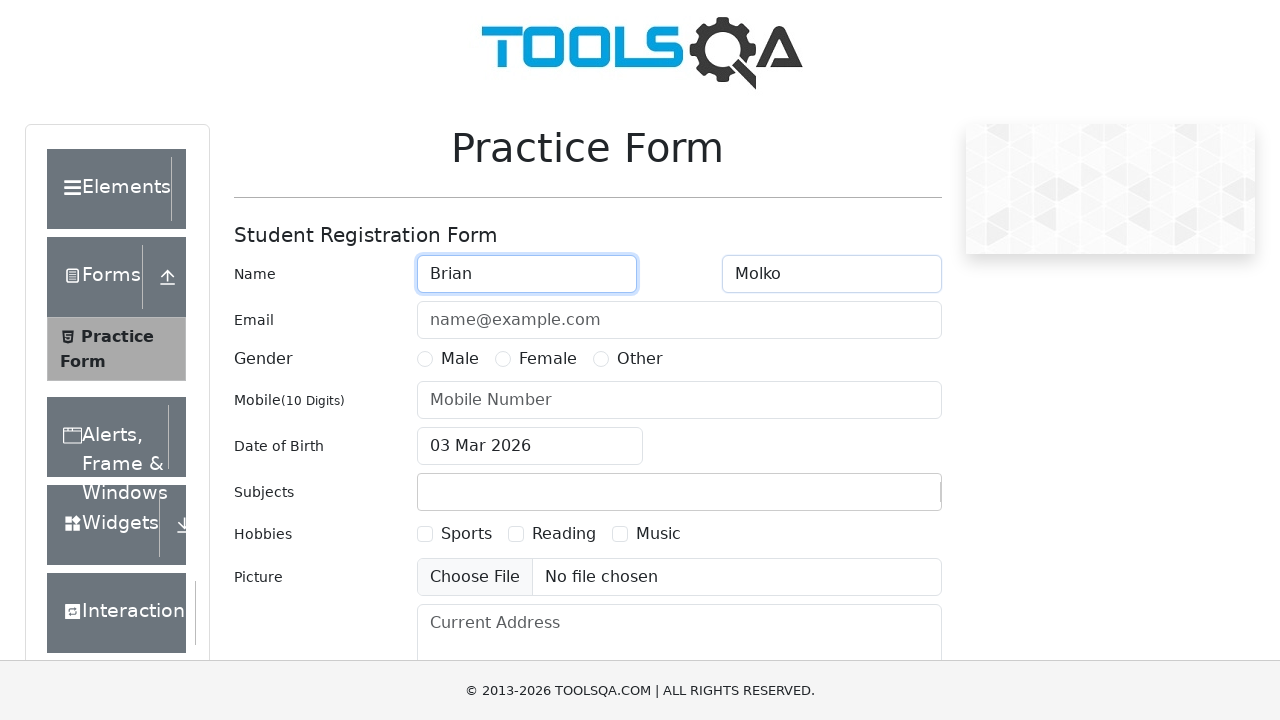

Filled email field with 'brian@placebo.com' on #userEmail
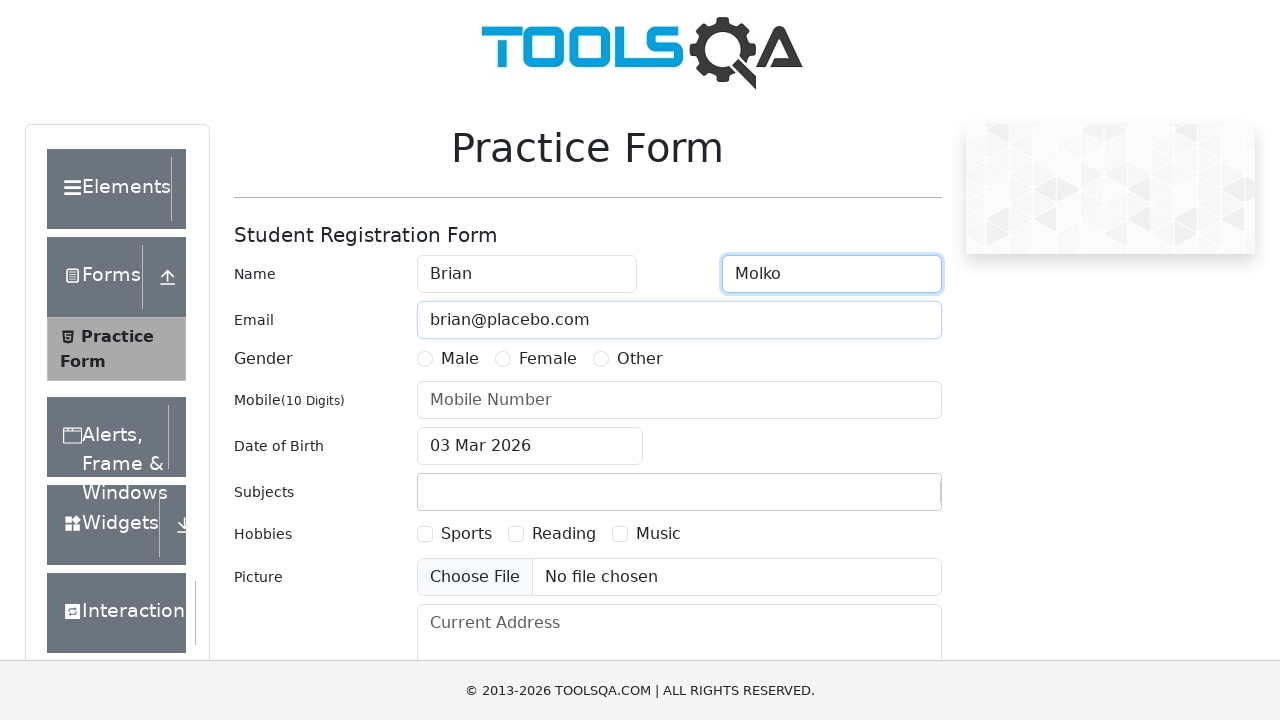

Selected 'Other' for gender at (640, 359) on [for="gender-radio-3"]
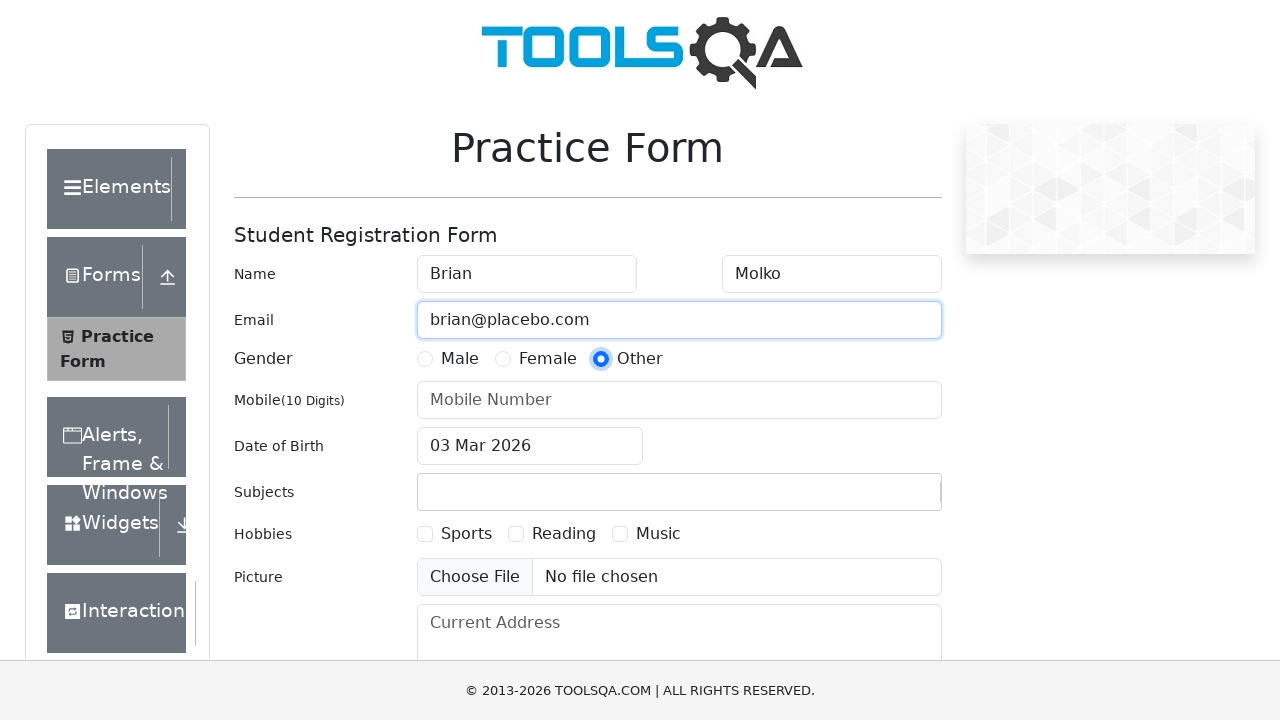

Filled mobile number field with '7123456789' on #userNumber
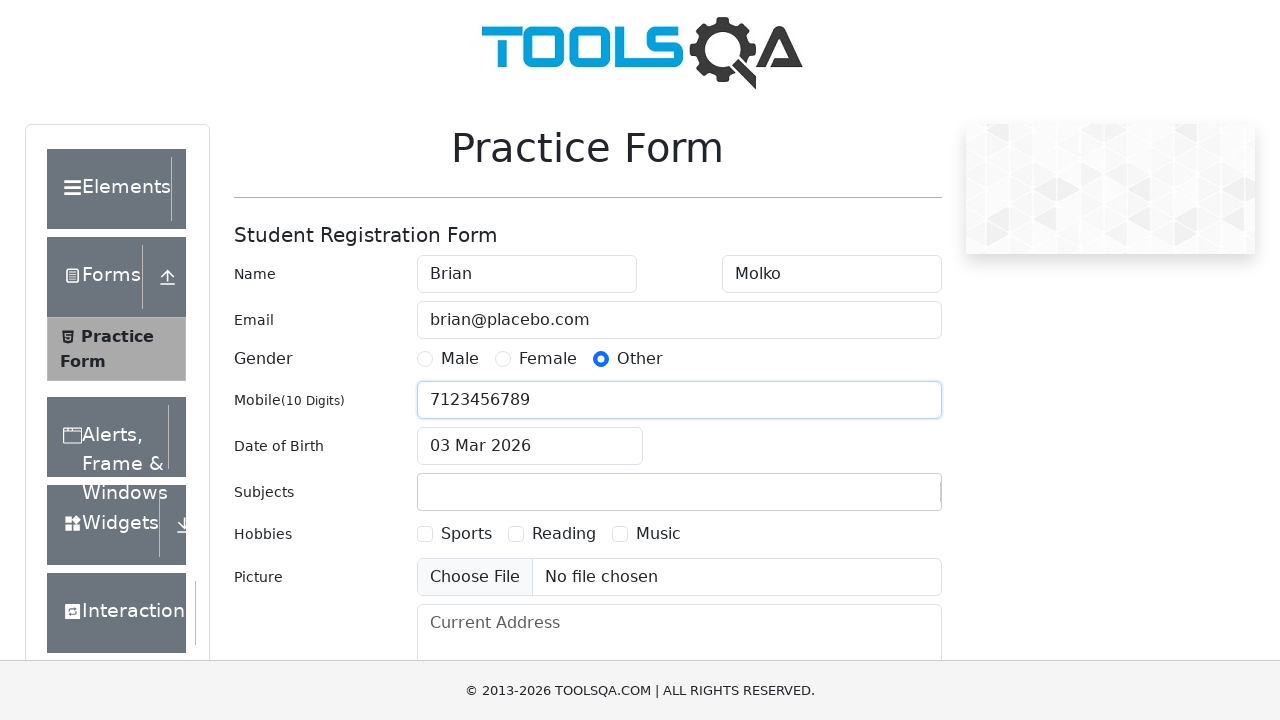

Clicked on date of birth input to open date picker at (530, 446) on input#dateOfBirthInput
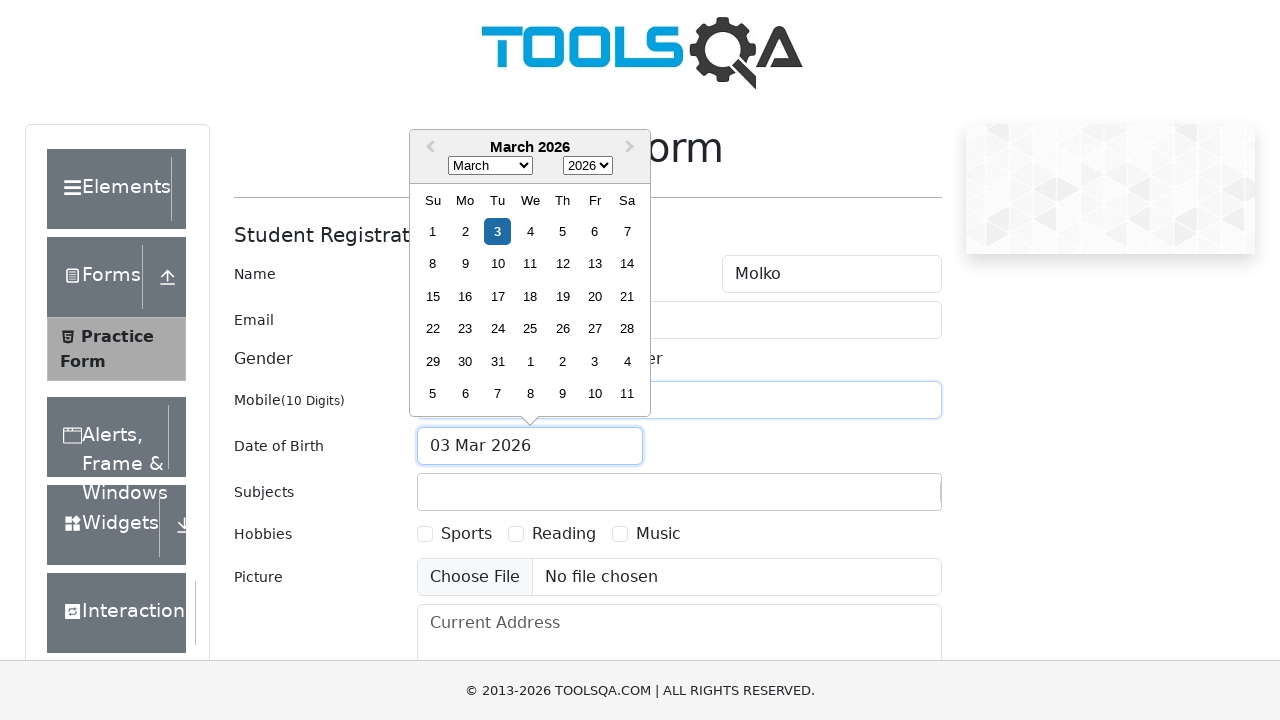

Selected year 1972 from date picker on .react-datepicker__year-select
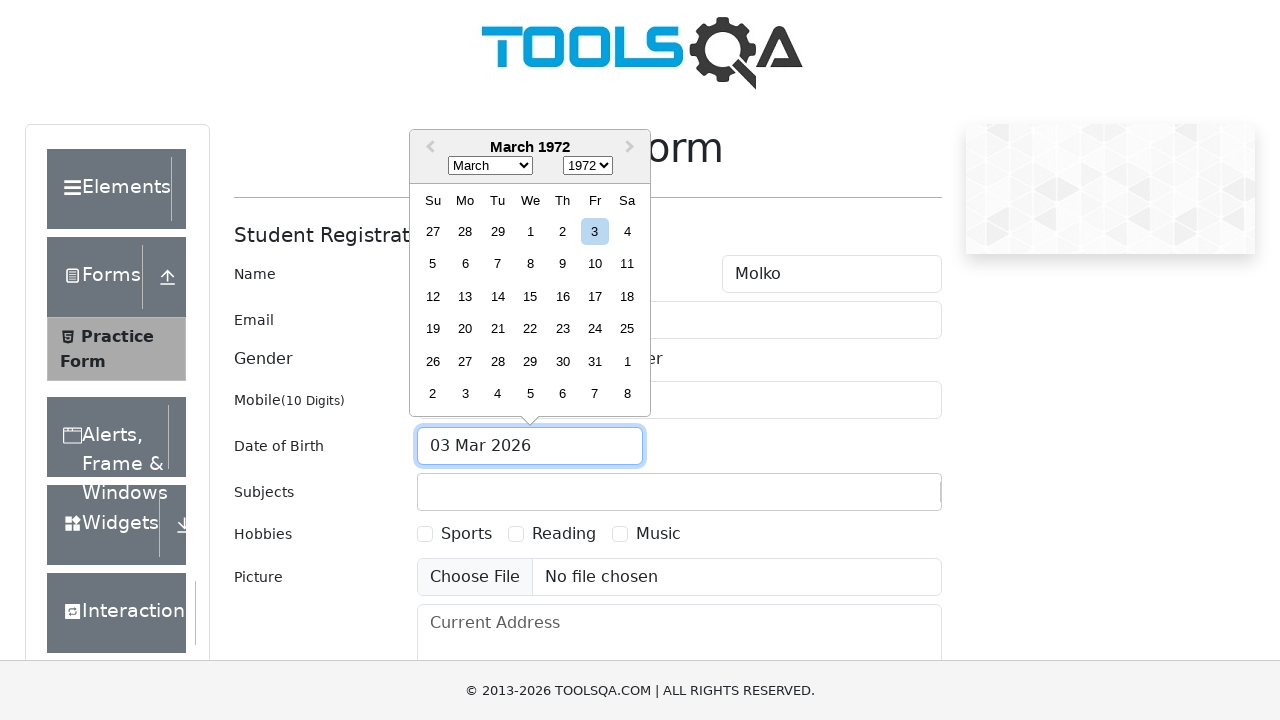

Selected month 11 (December) from date picker on .react-datepicker__month-select
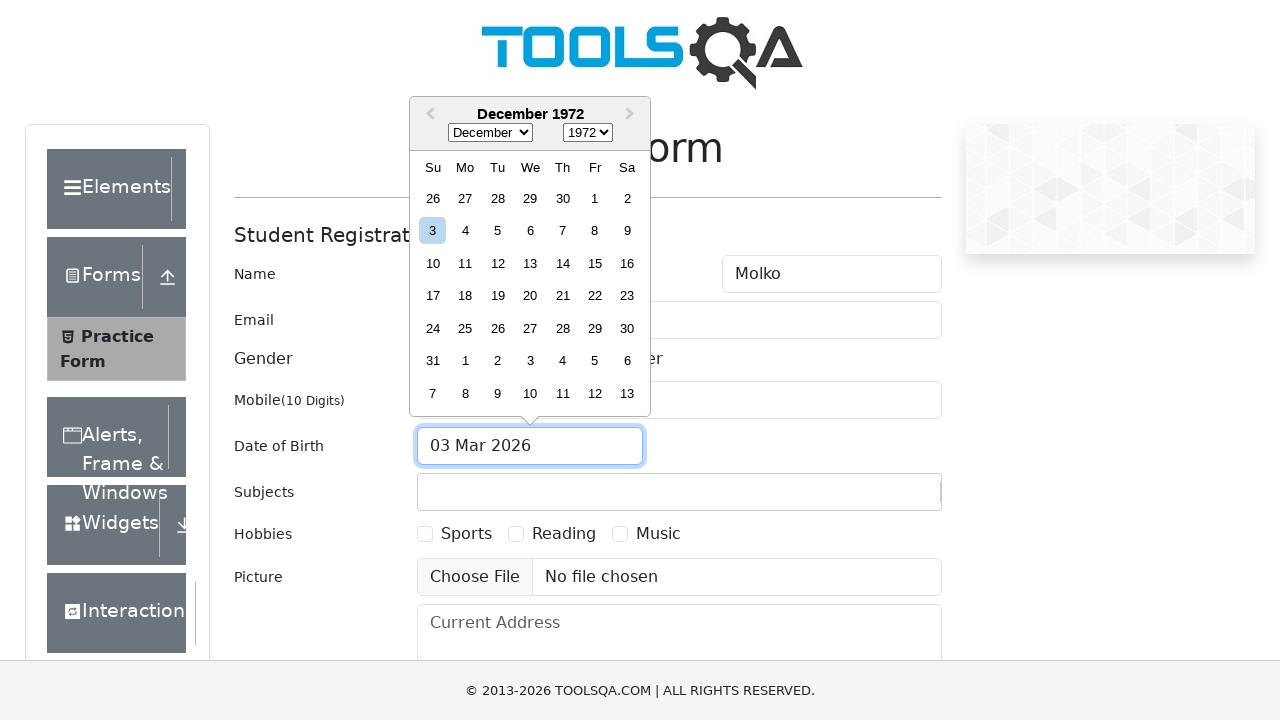

Selected December 10th, 1972 from date picker at (433, 263) on [aria-label="Choose Sunday, December 10th, 1972"]
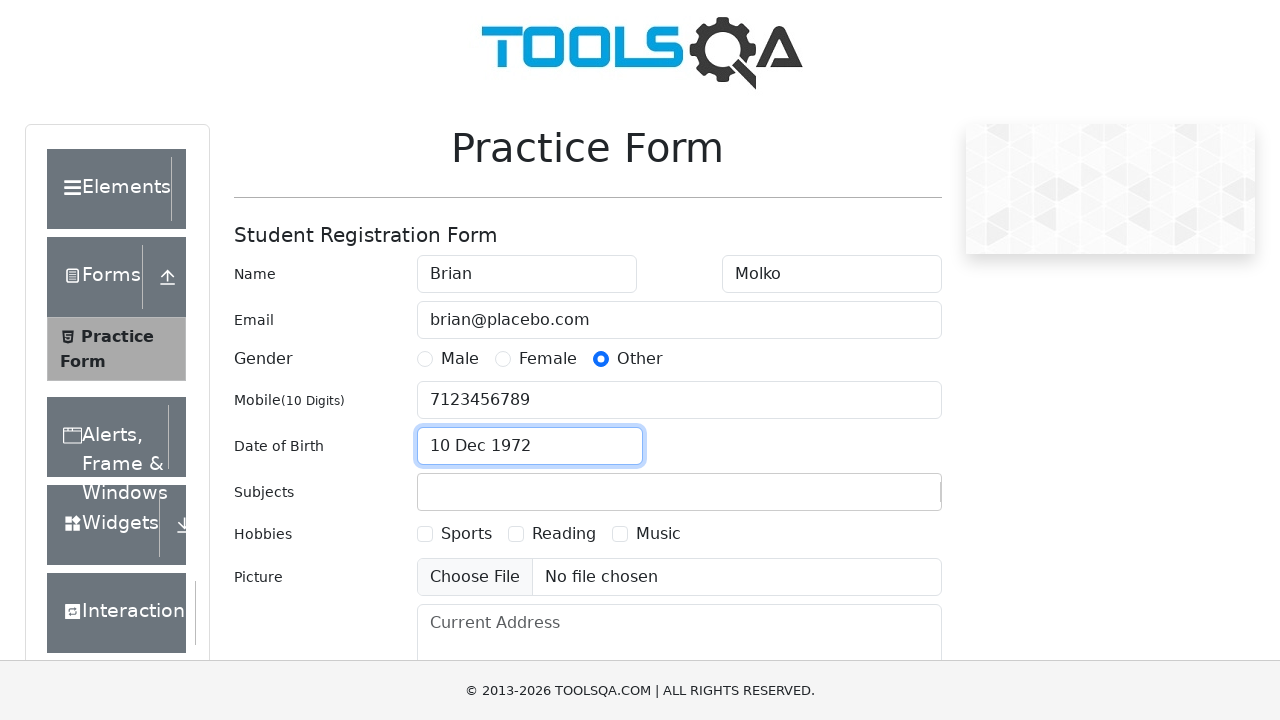

Filled subjects input field with 'Arts' on #subjectsInput
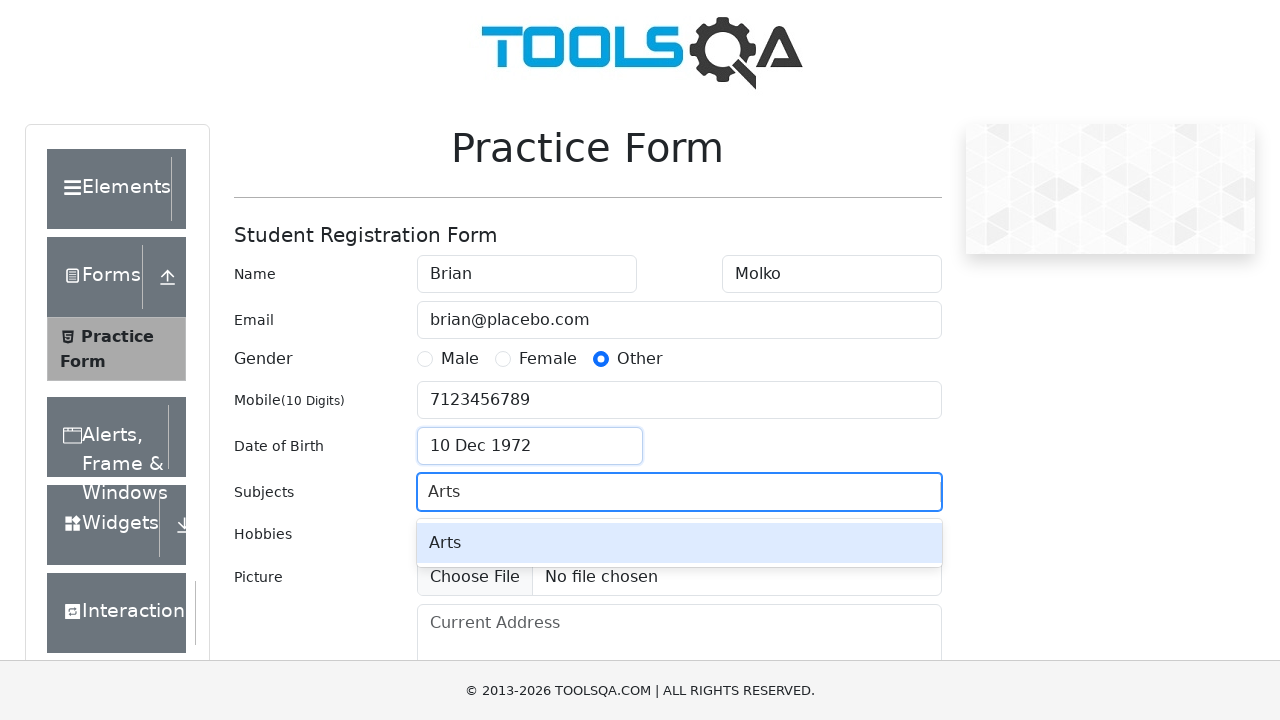

Pressed Enter to add 'Arts' to subjects on #subjectsInput
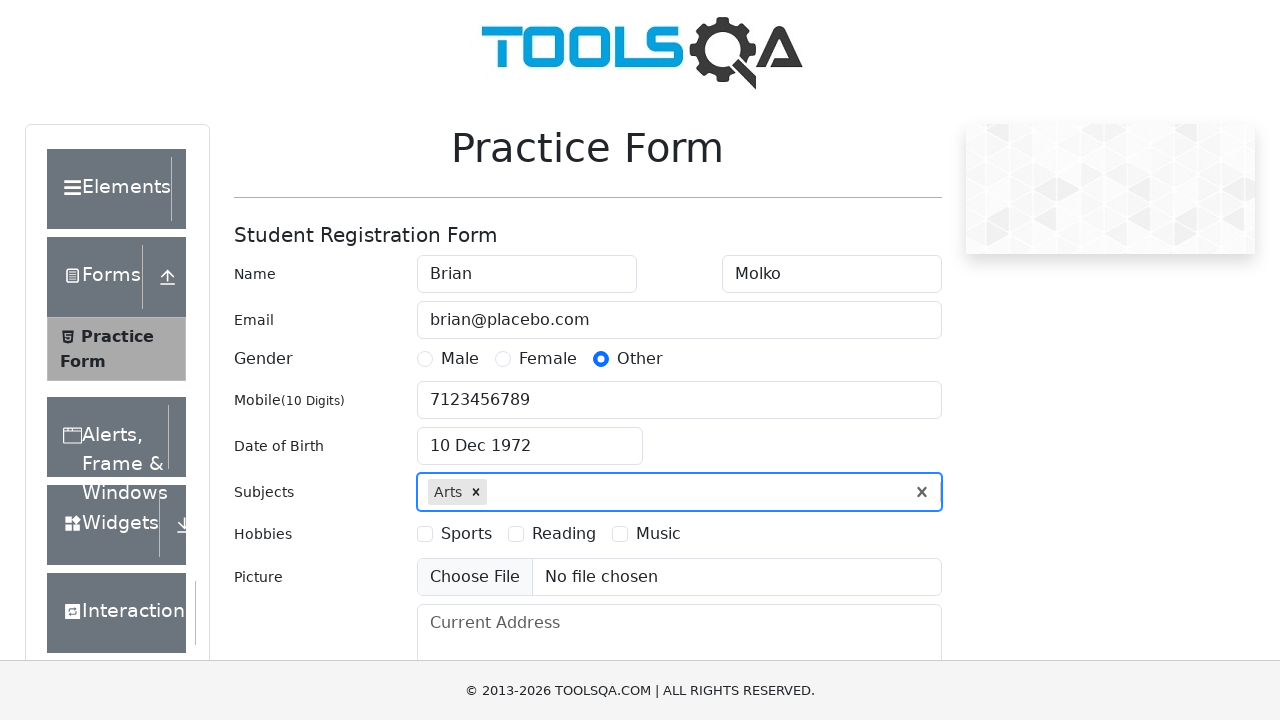

Filled subjects input field with 'Computer Science' on #subjectsInput
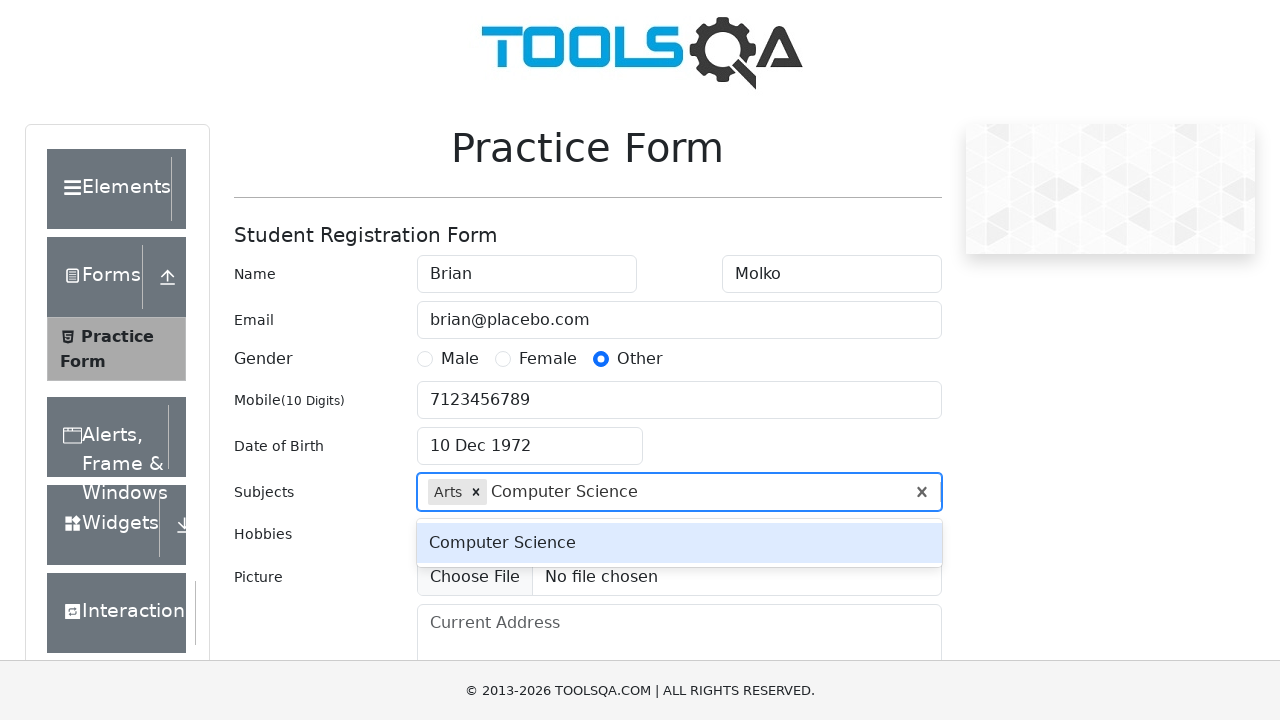

Pressed Enter to add 'Computer Science' to subjects on #subjectsInput
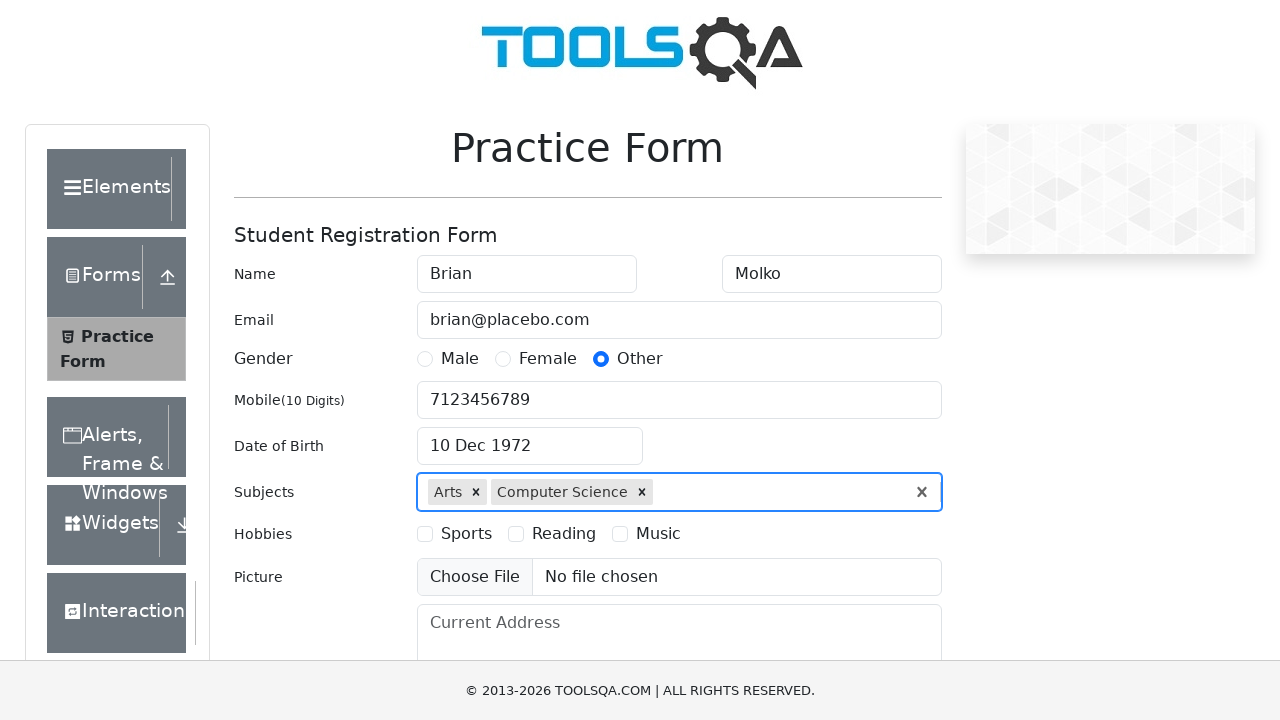

Filled subjects input field with 'English' on #subjectsInput
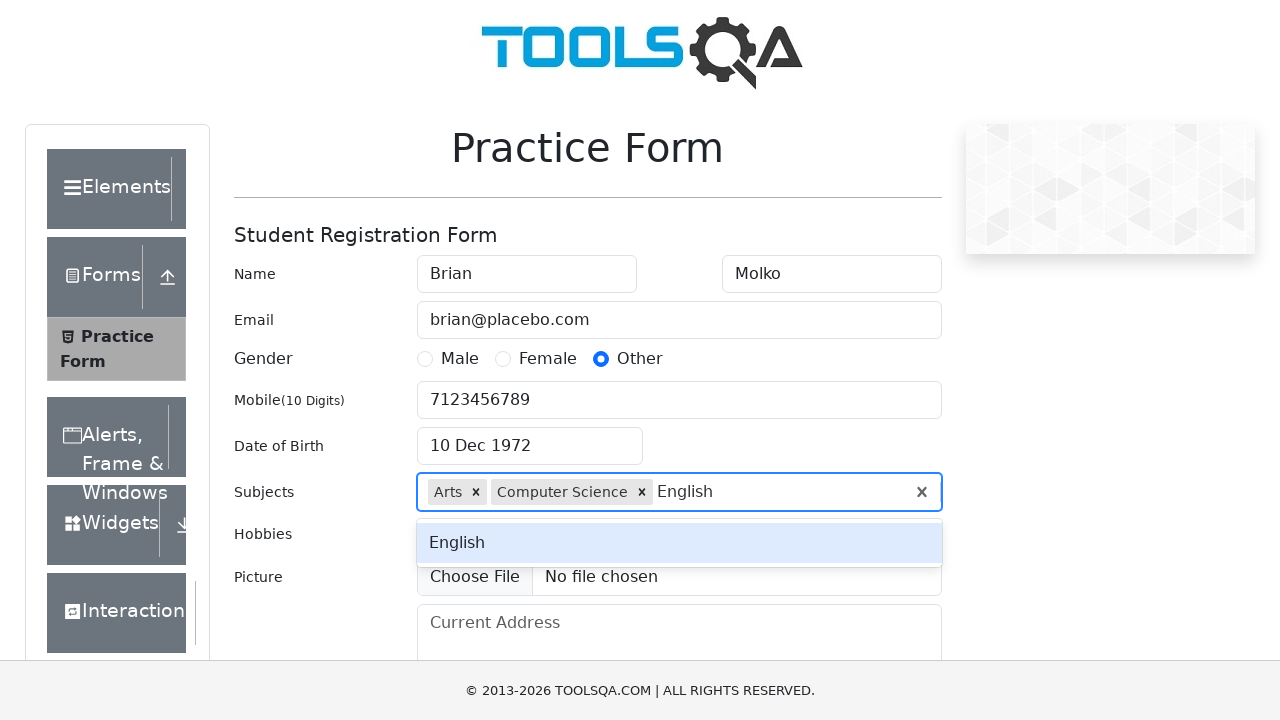

Pressed Enter to add 'English' to subjects on #subjectsInput
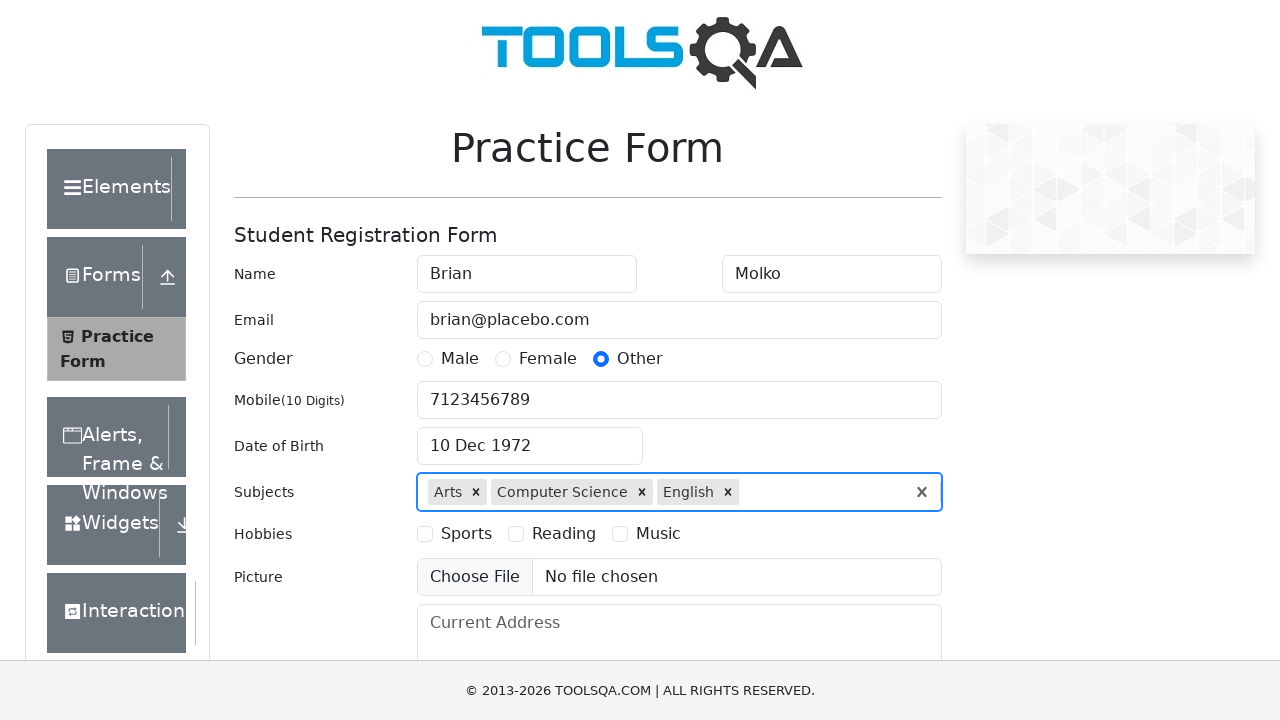

Filled subjects input field with 'Social Studies' on #subjectsInput
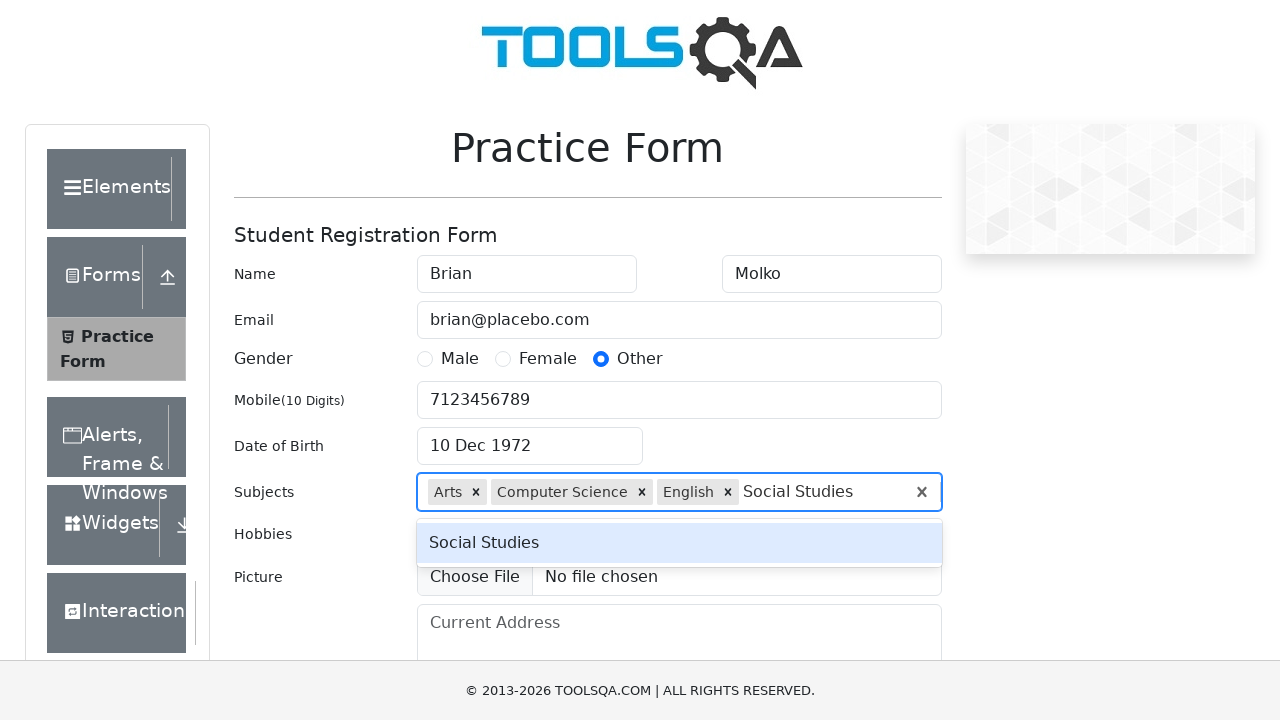

Pressed Enter to add 'Social Studies' to subjects on #subjectsInput
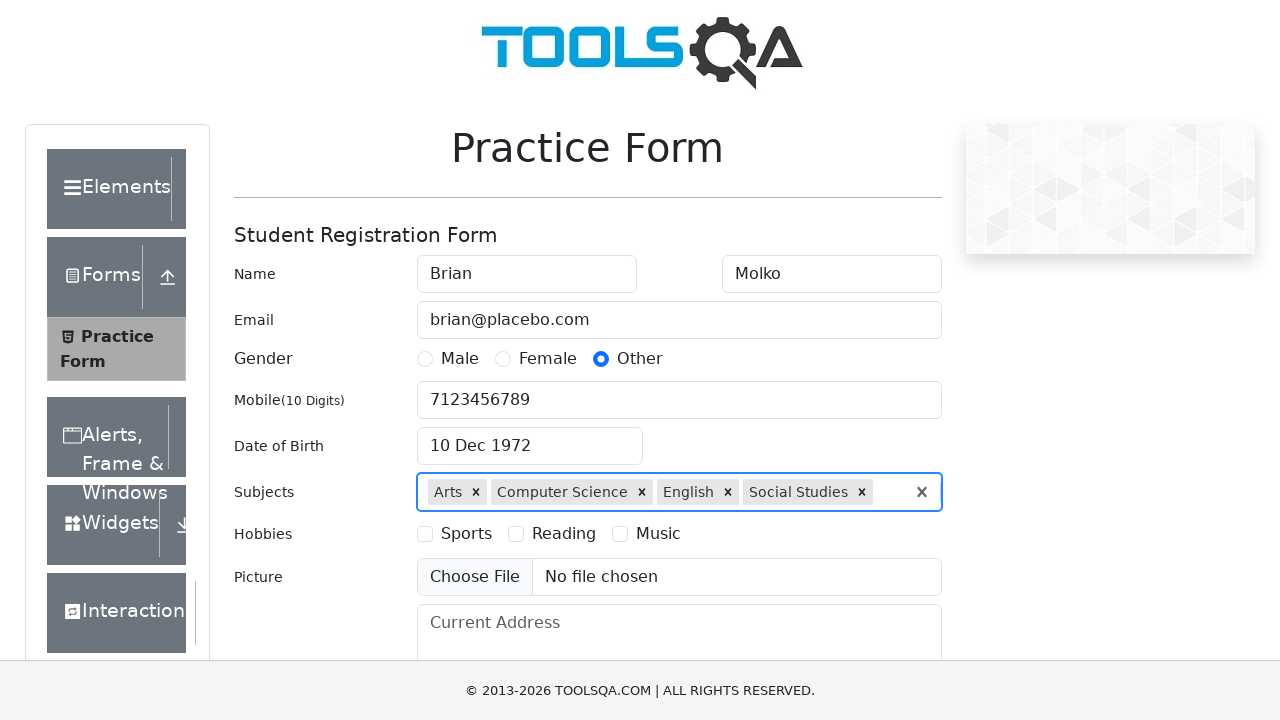

Selected 'Reading' hobby checkbox at (564, 534) on [for="hobbies-checkbox-2"]
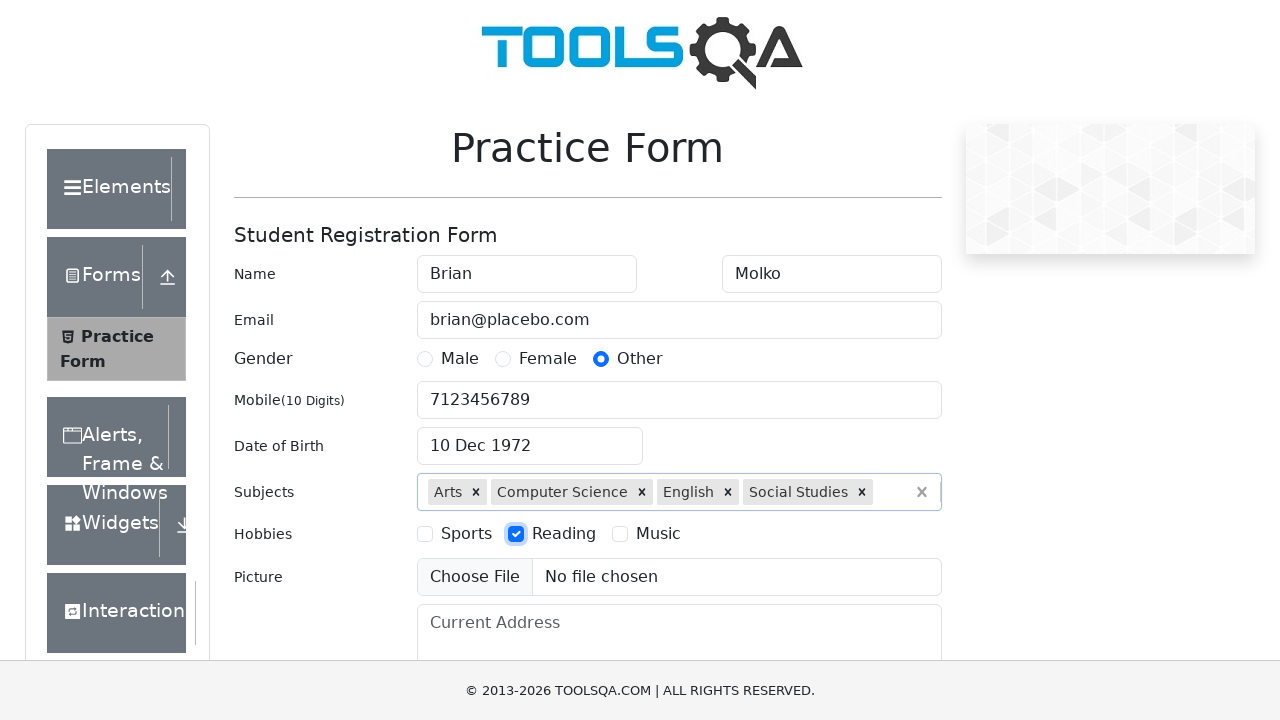

Selected 'Music' hobby checkbox at (658, 534) on [for="hobbies-checkbox-3"]
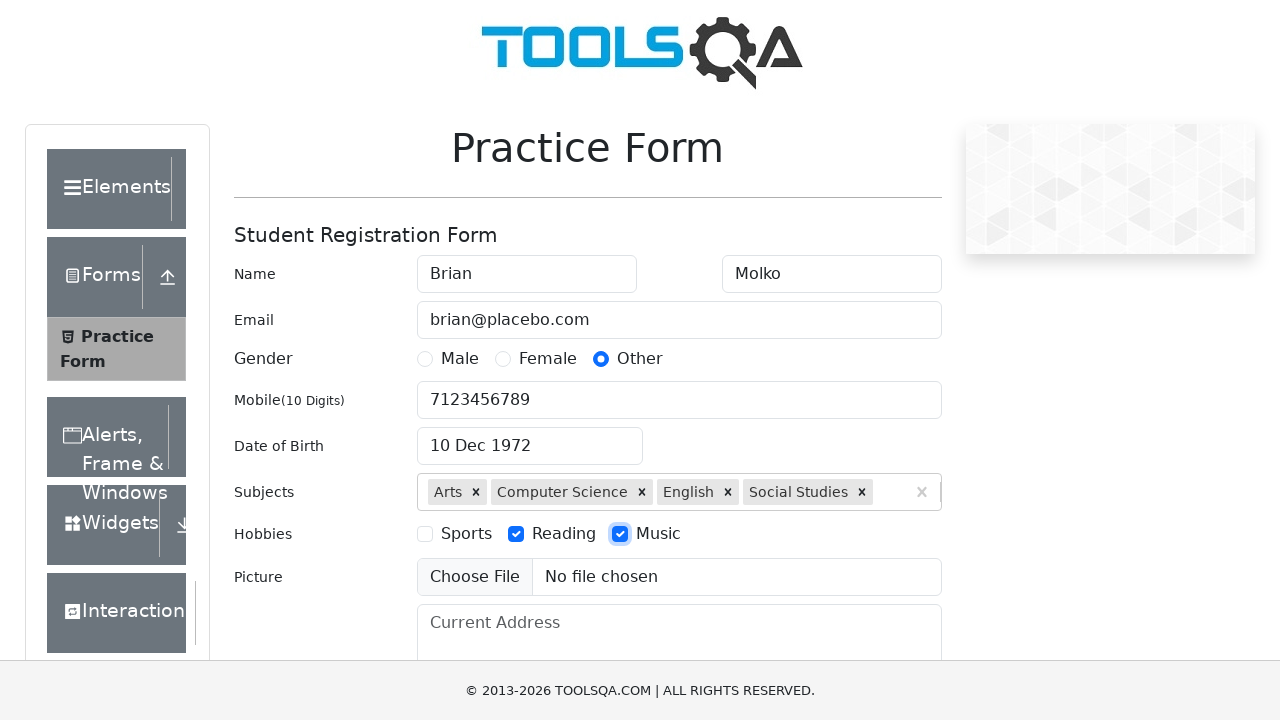

Filled current address field with complete address on #currentAddress
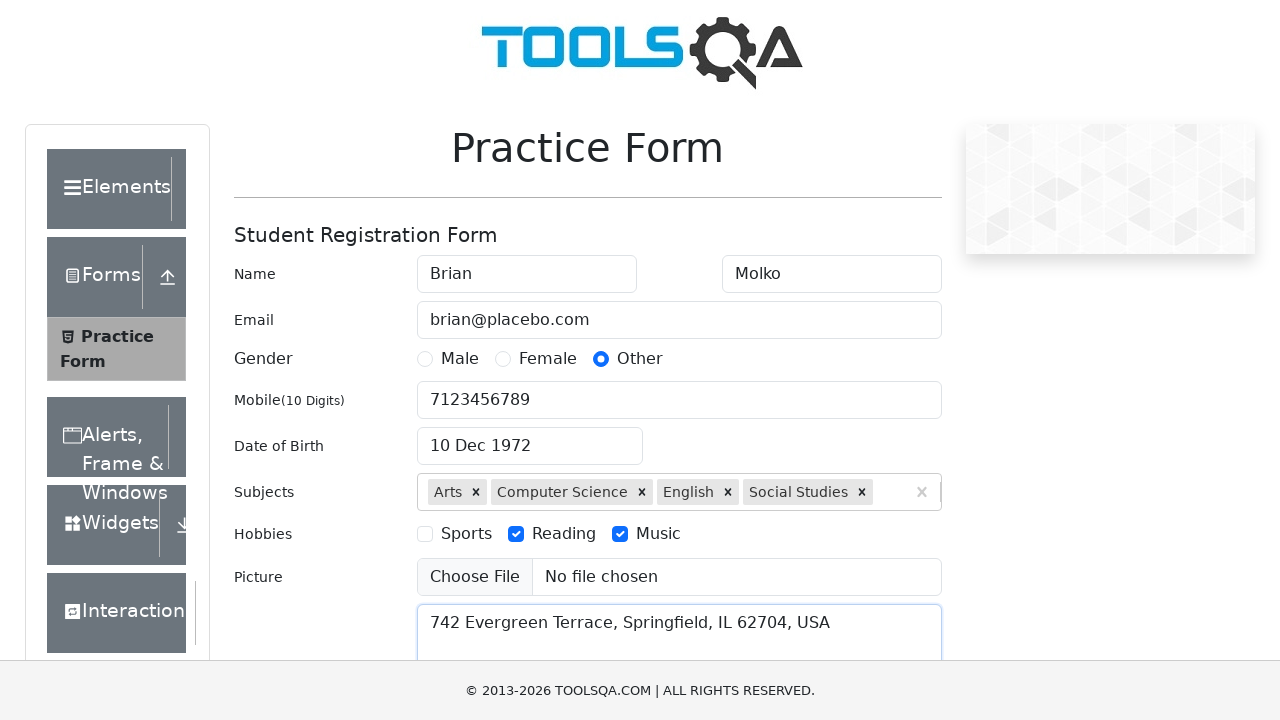

Entered 'N' in state selection field on #react-select-3-input
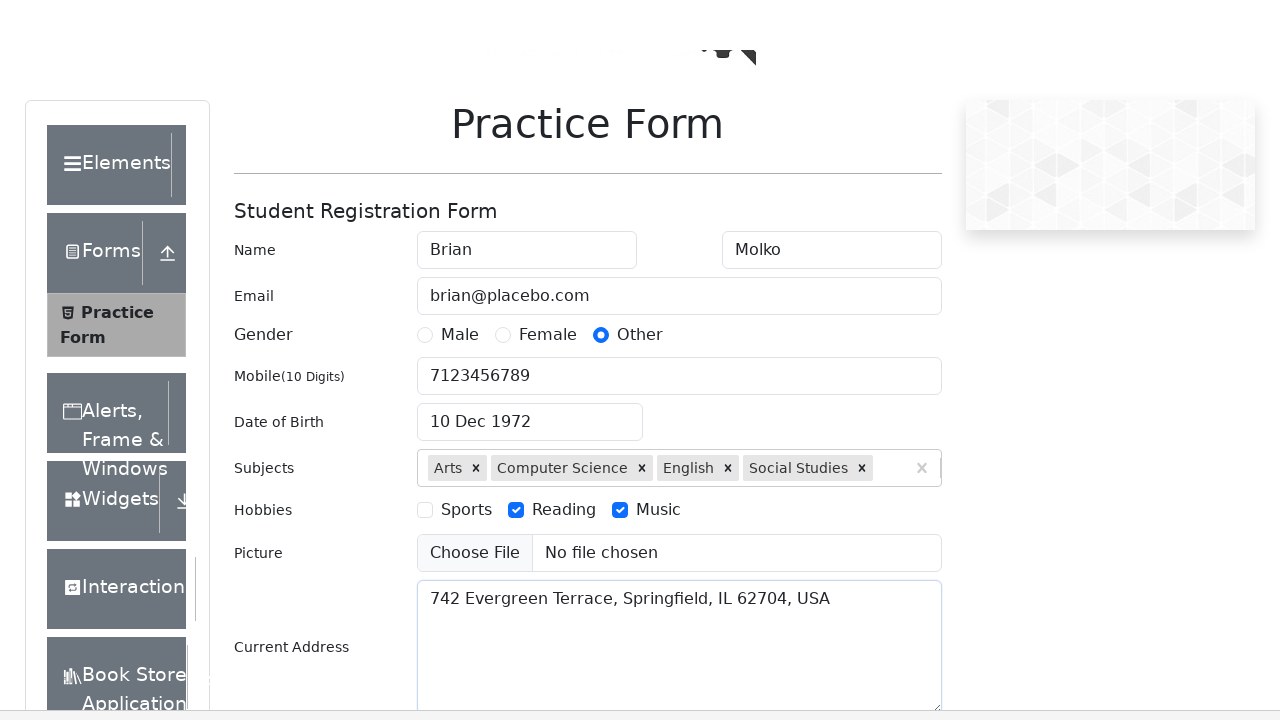

Pressed Enter to select state on #react-select-3-input
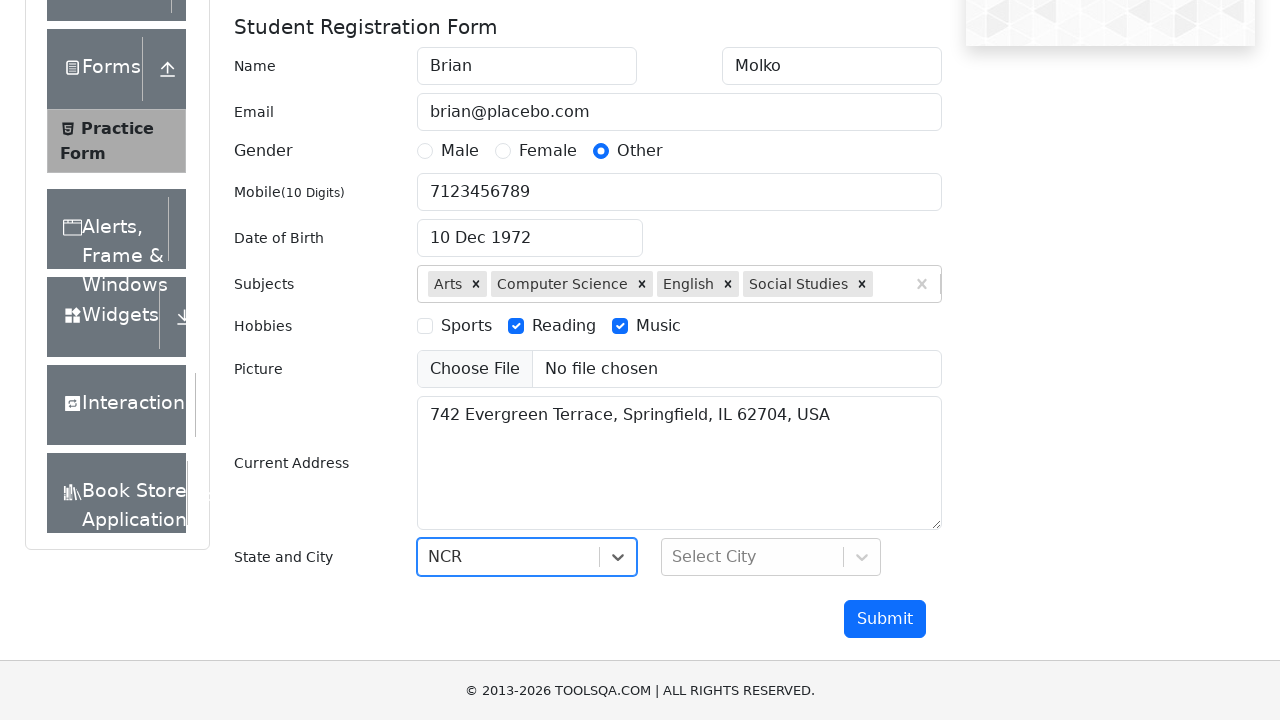

Entered 'D' in city selection field on #react-select-4-input
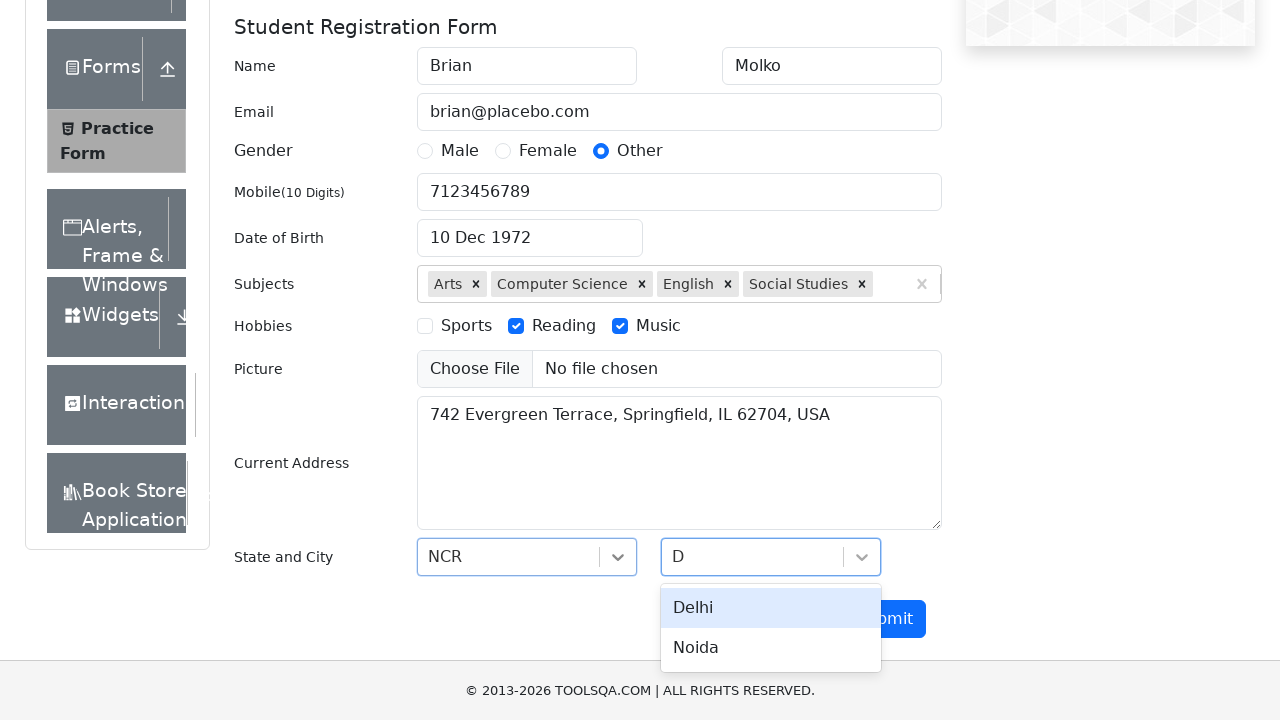

Pressed Enter to select city on #react-select-4-input
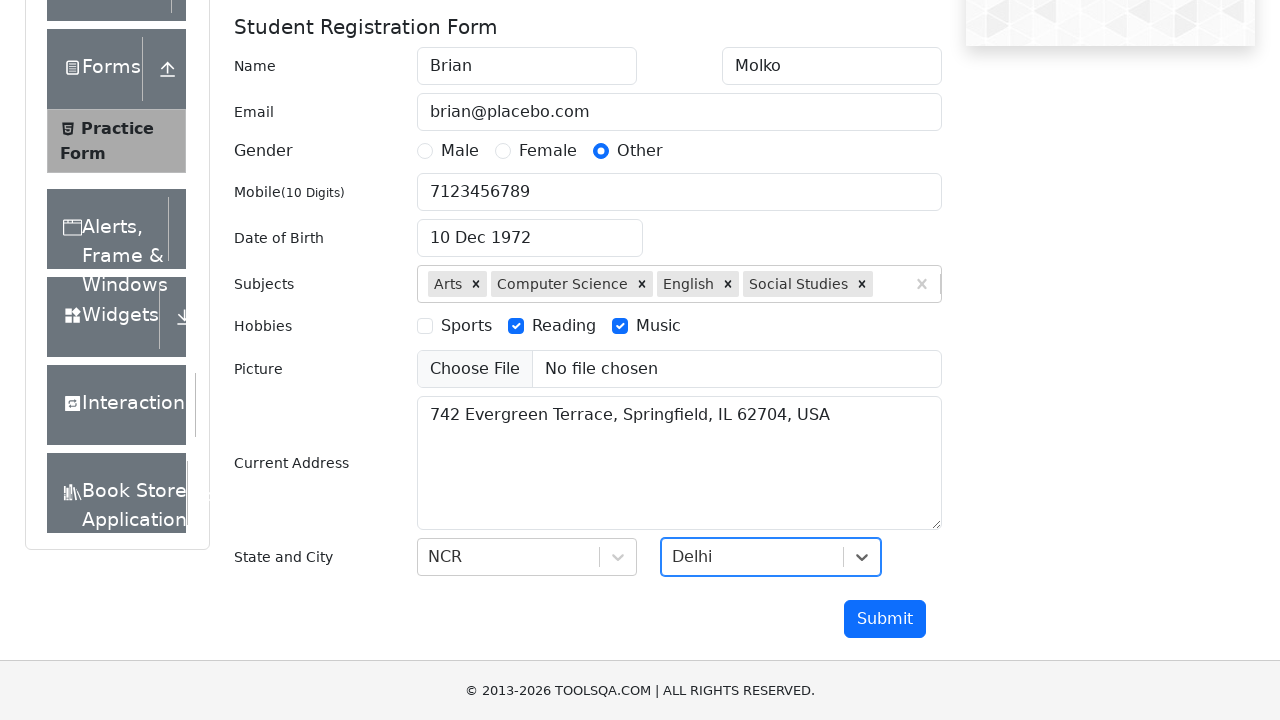

Clicked submit button to submit the registration form at (885, 619) on #submit
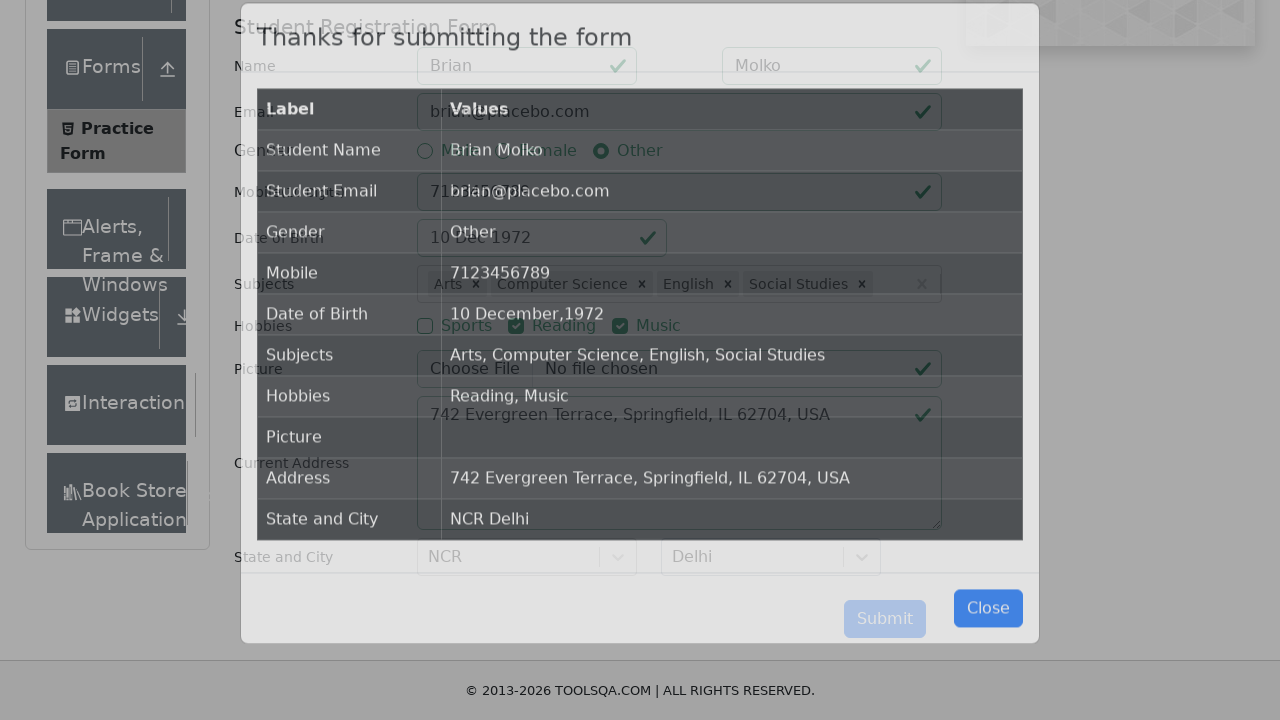

Form submission modal with confirmation table appeared
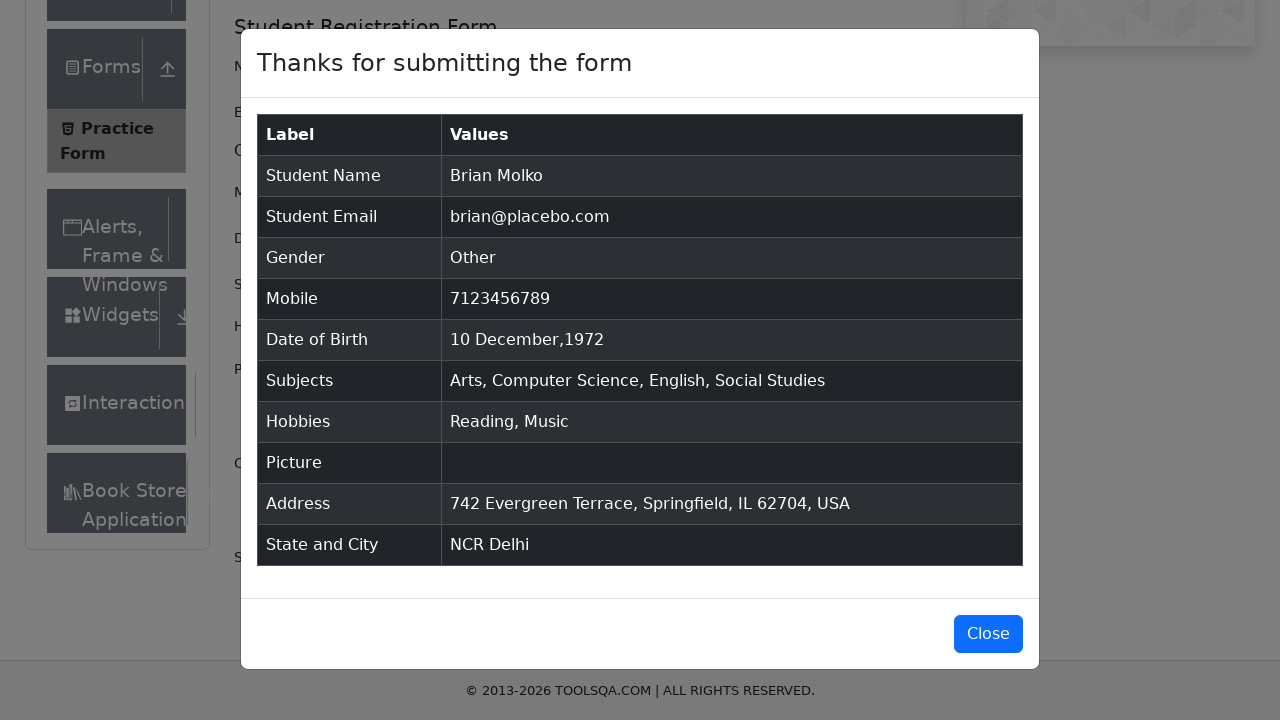

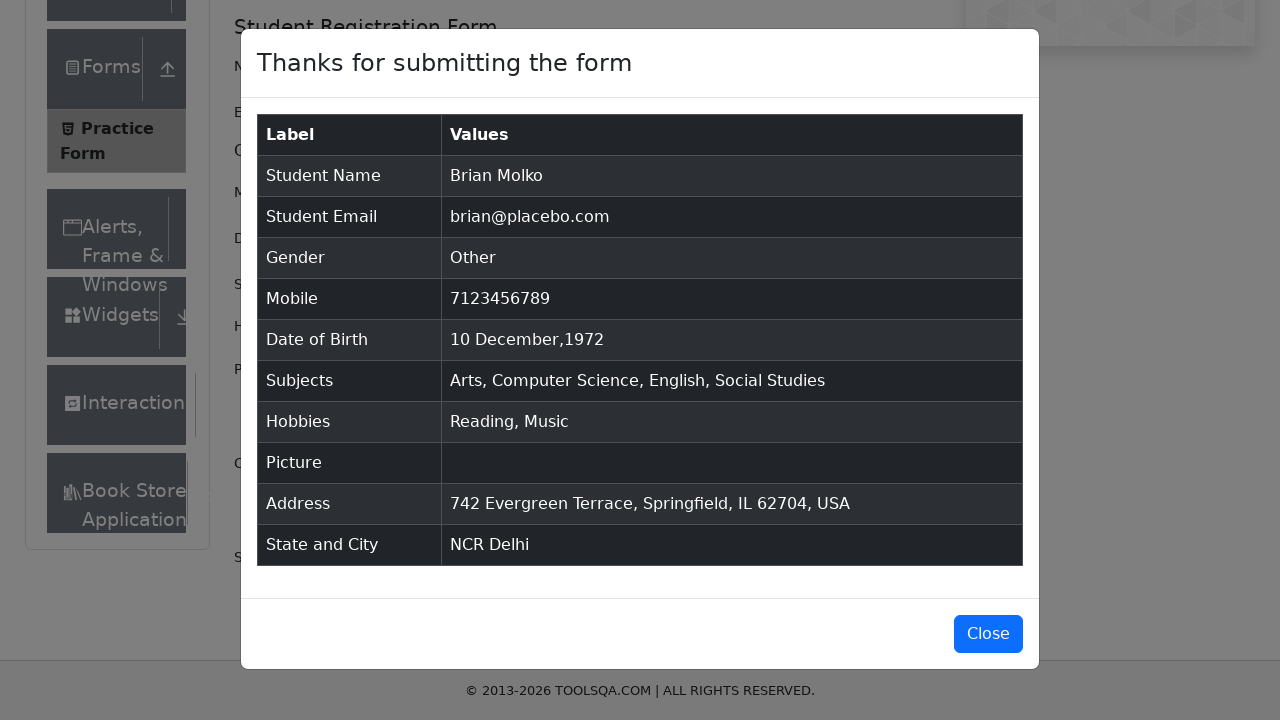